Tests scrolling functionality by scrolling the page to bring a specific element into view

Starting URL: https://clipboardjs.com/

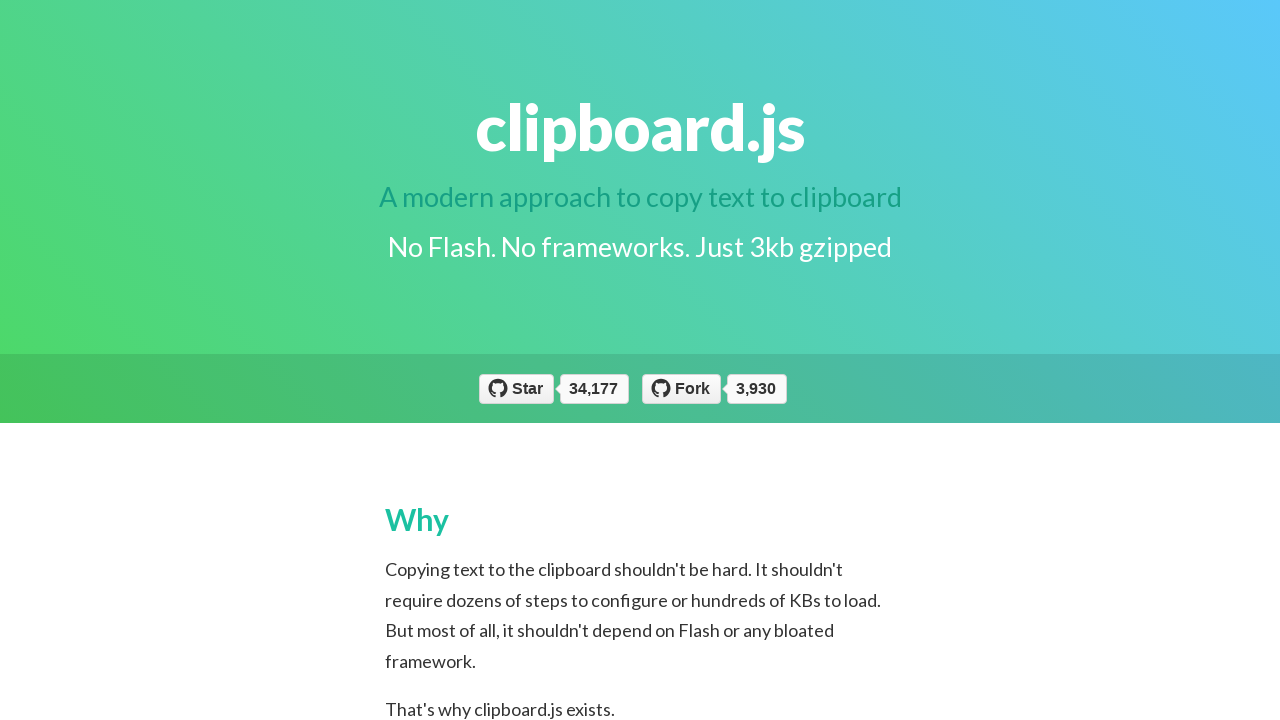

Located target element with clipboard button selector
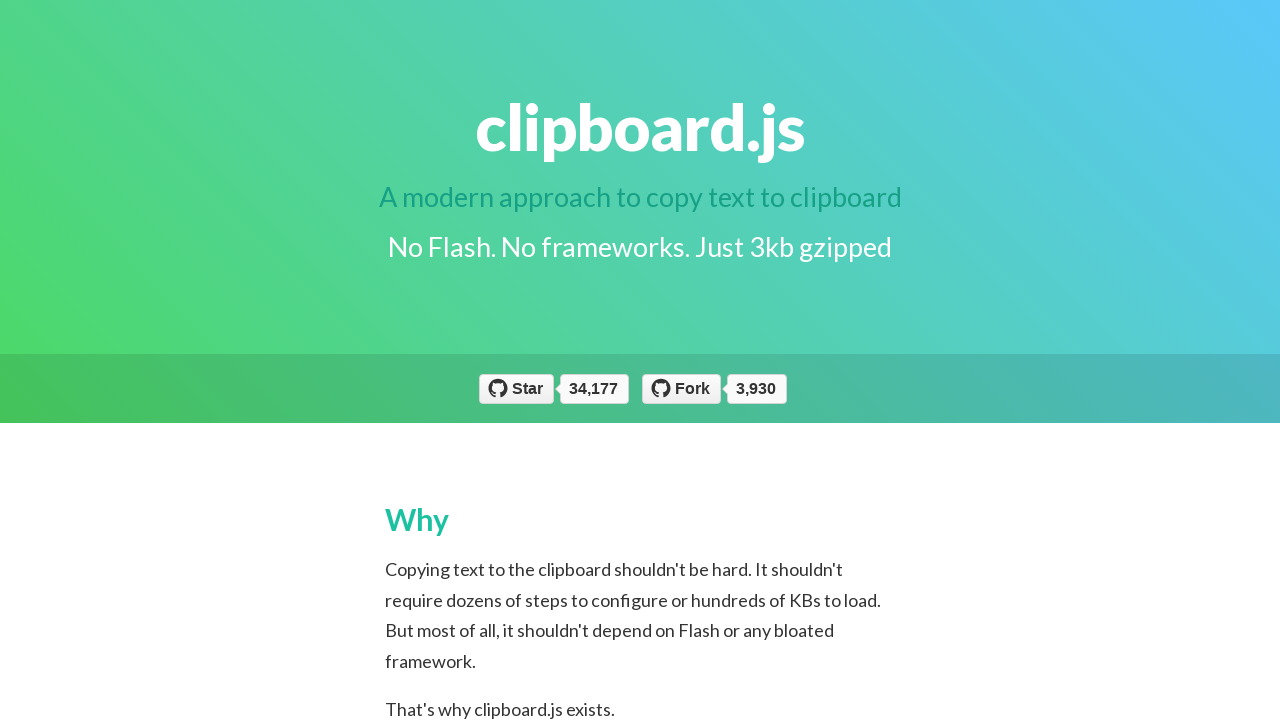

Scrolled target element into view
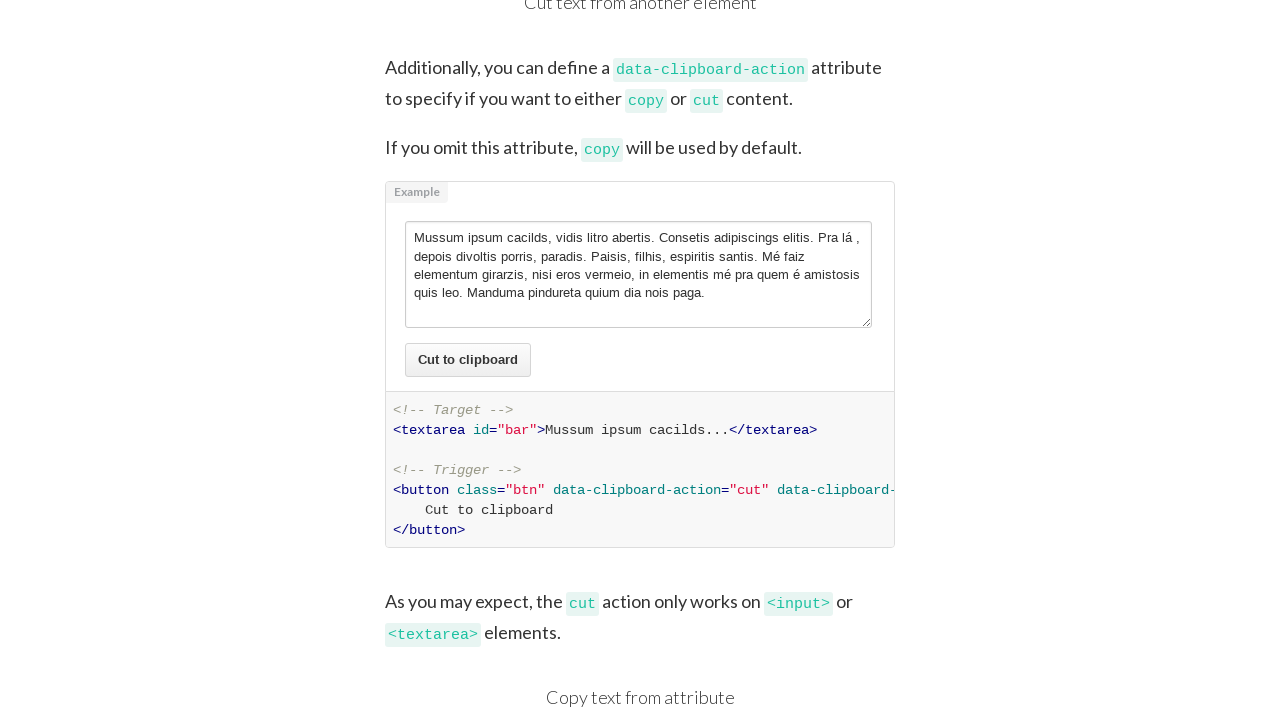

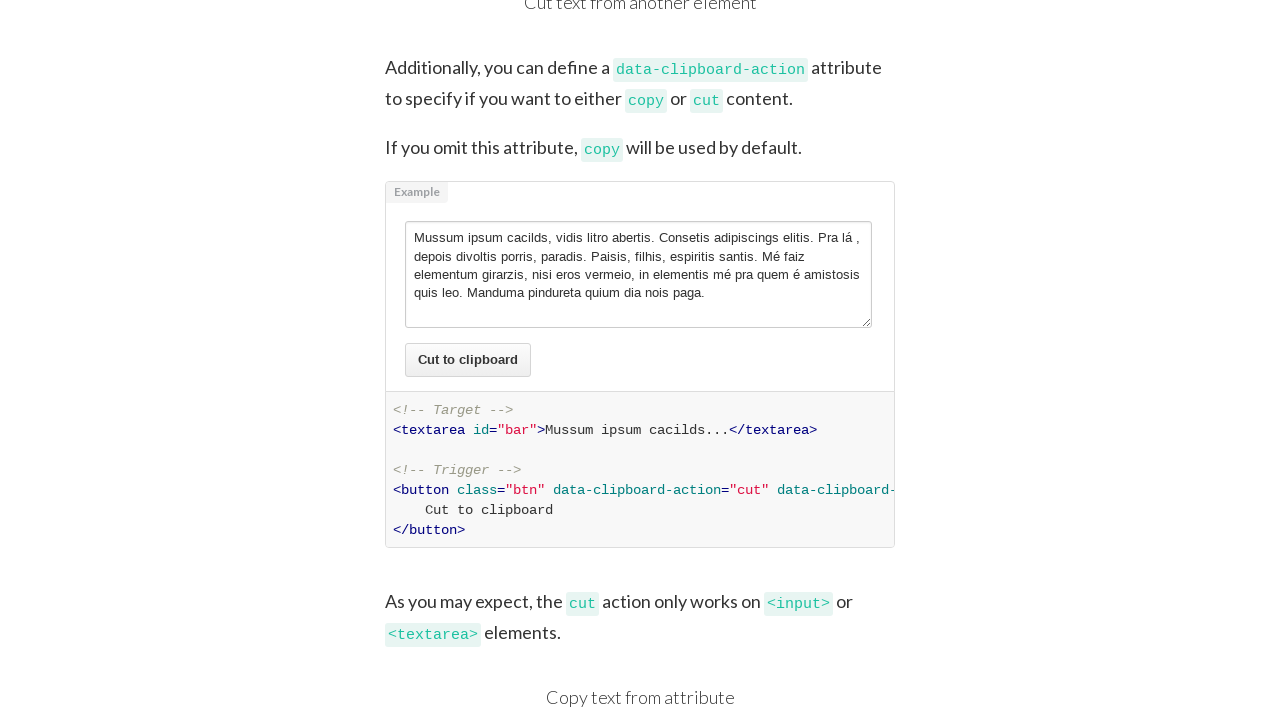